Tests JavaScript prompt alert functionality by clicking a button to trigger a prompt, entering text, accepting the alert, and verifying the result message

Starting URL: https://the-internet.herokuapp.com/javascript_alerts

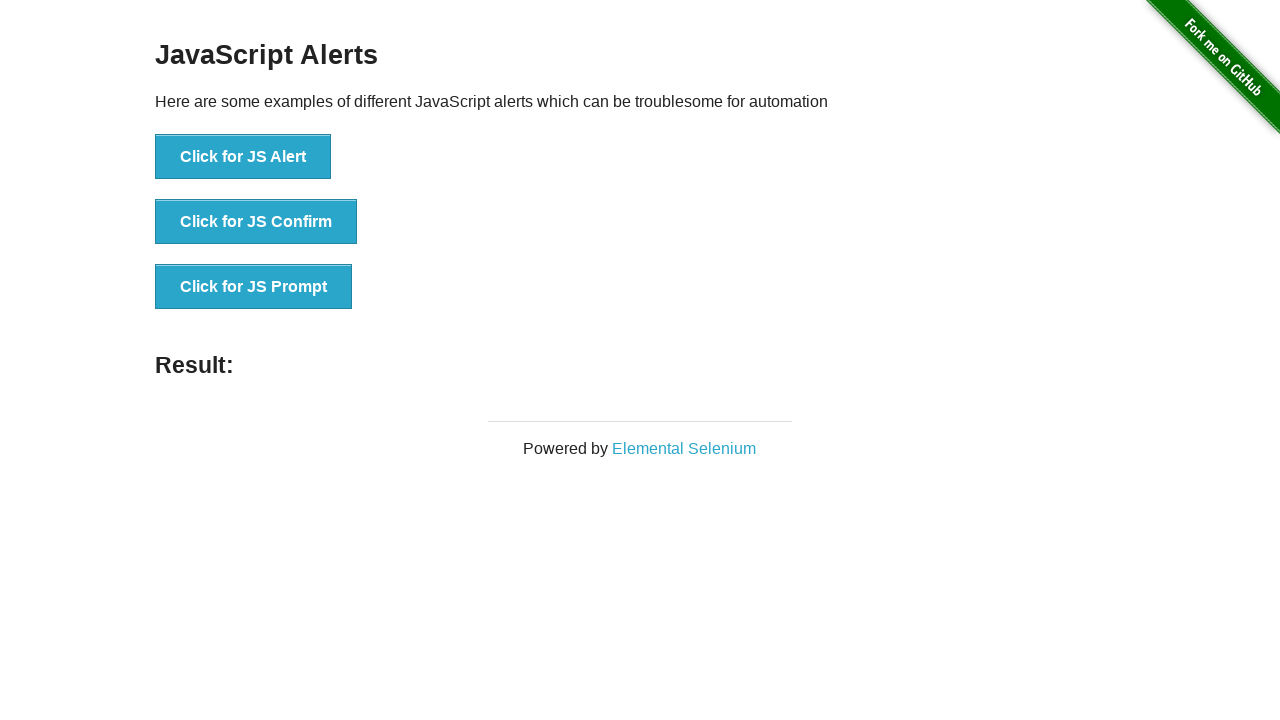

Clicked 'Click for JS Prompt' button to trigger JavaScript prompt at (254, 287) on xpath=//button[text()='Click for JS Prompt']
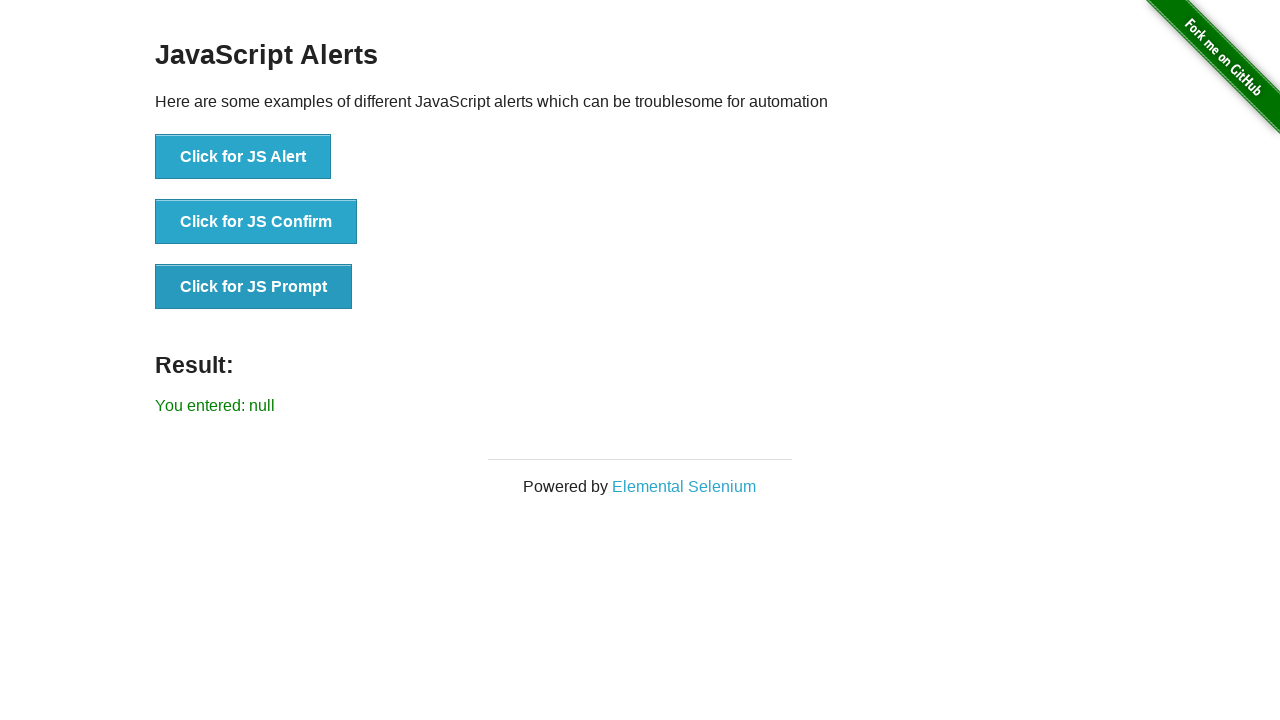

Set up dialog handler to accept prompt with 'welcome' text
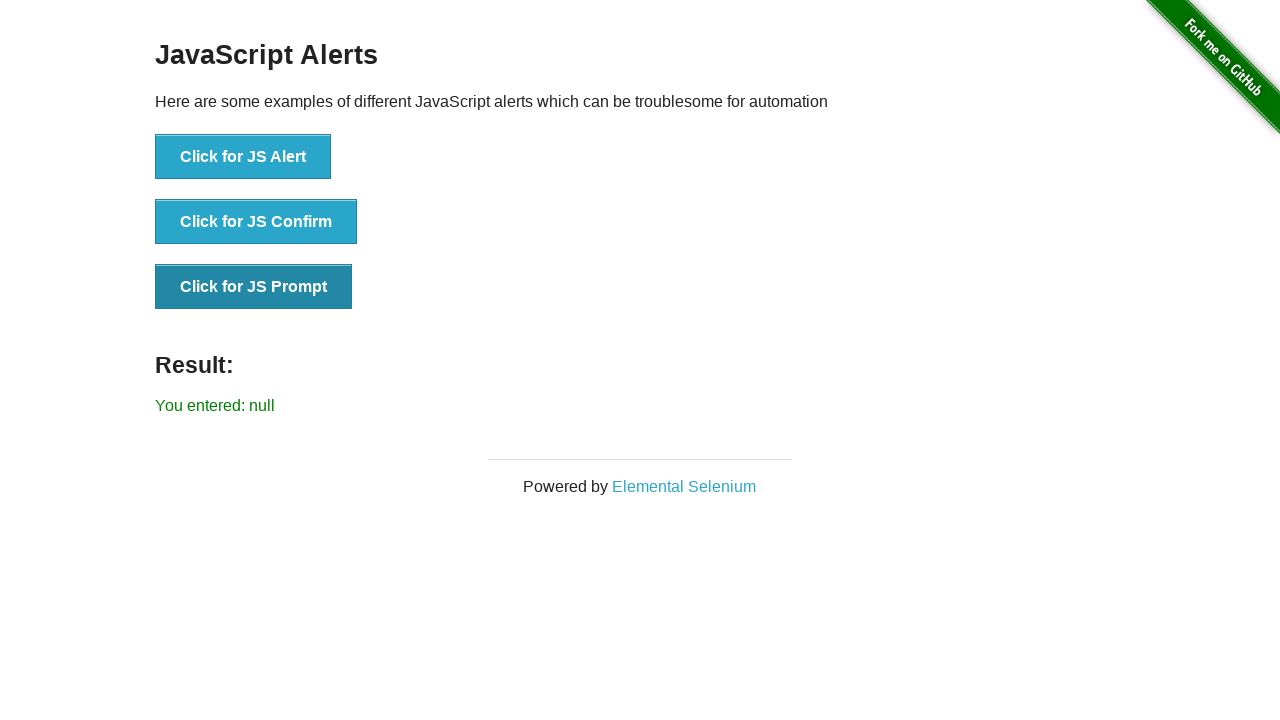

Clicked 'Click for JS Prompt' button again to trigger dialog with handler active at (254, 287) on xpath=//button[text()='Click for JS Prompt']
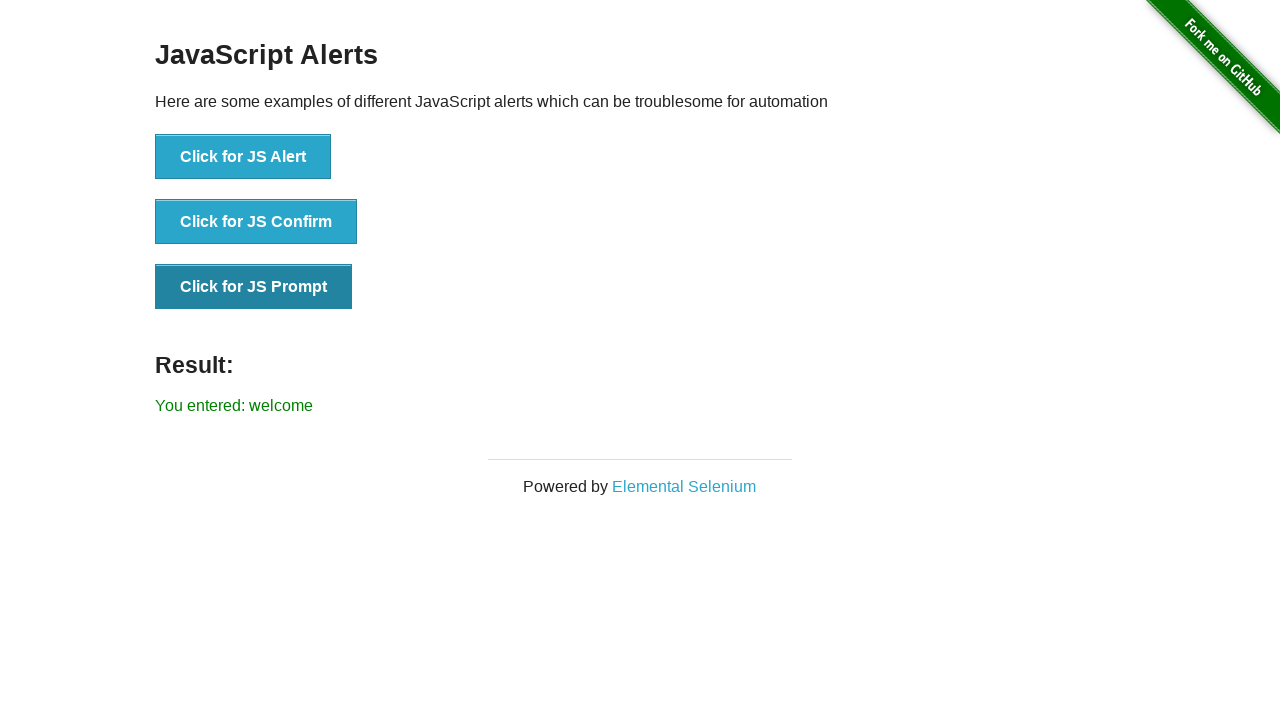

Result element loaded on page
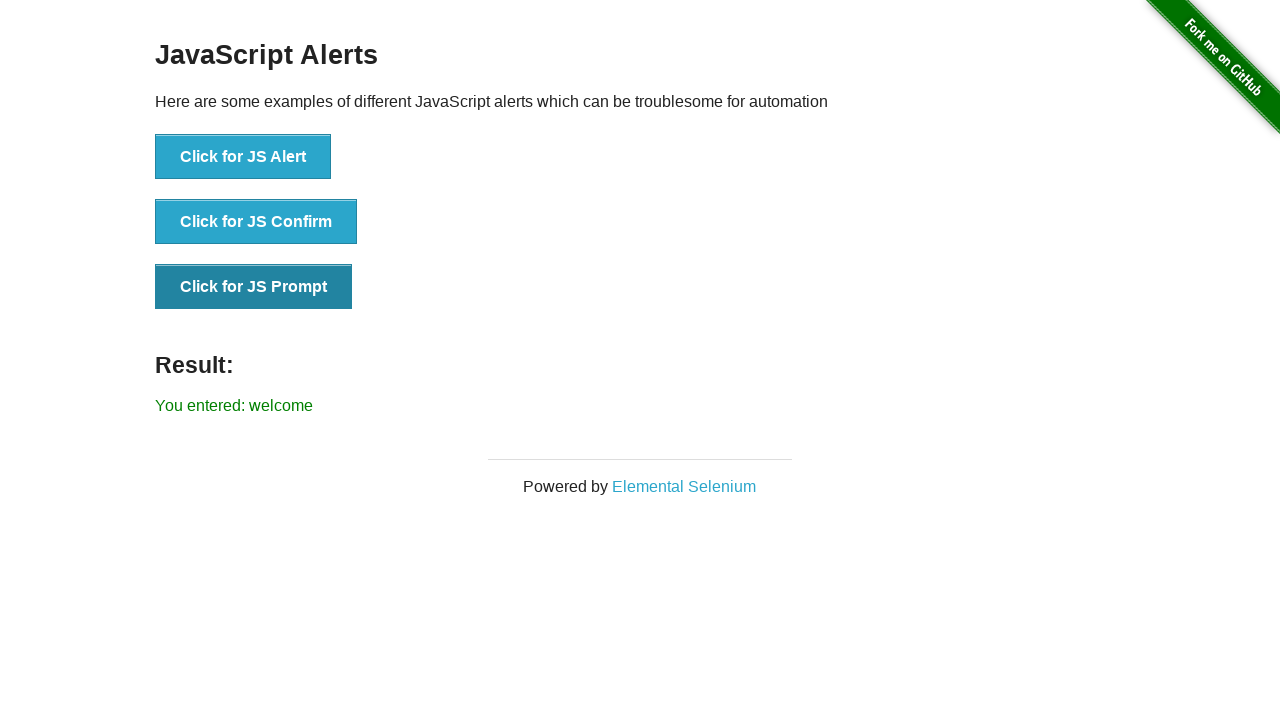

Retrieved result text content from page
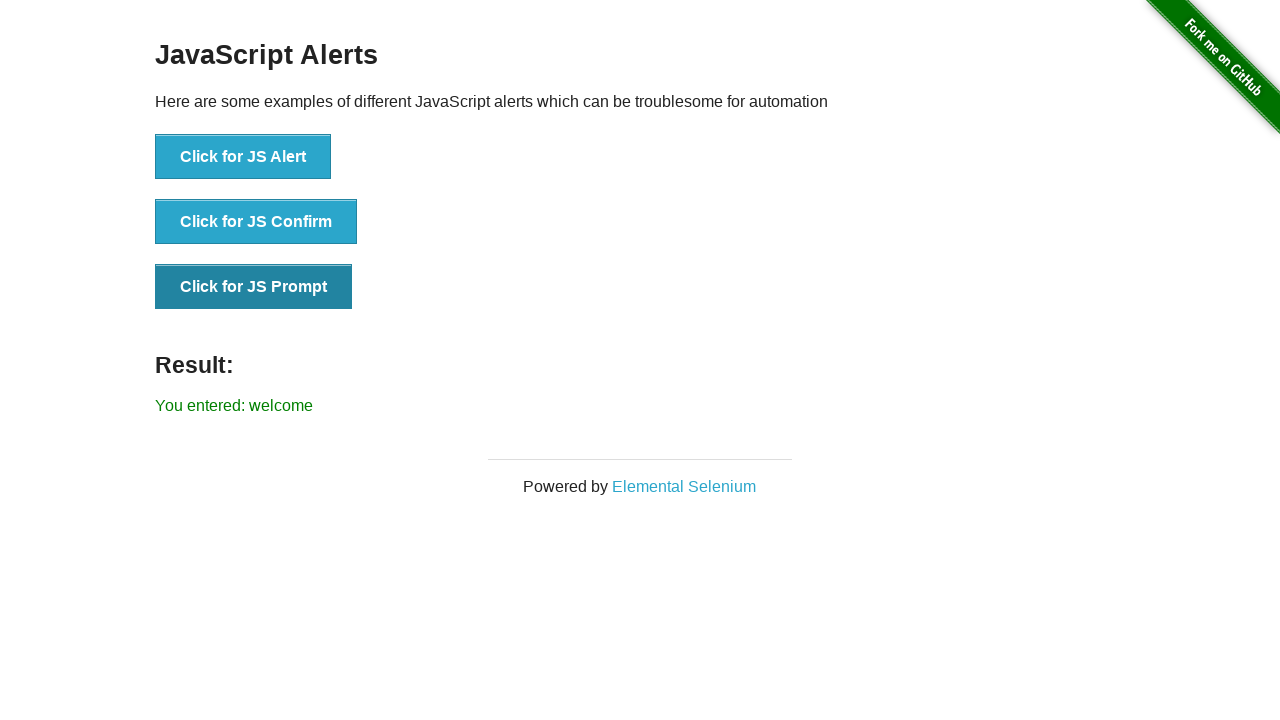

Verified result text matches expected value 'You entered: welcome'
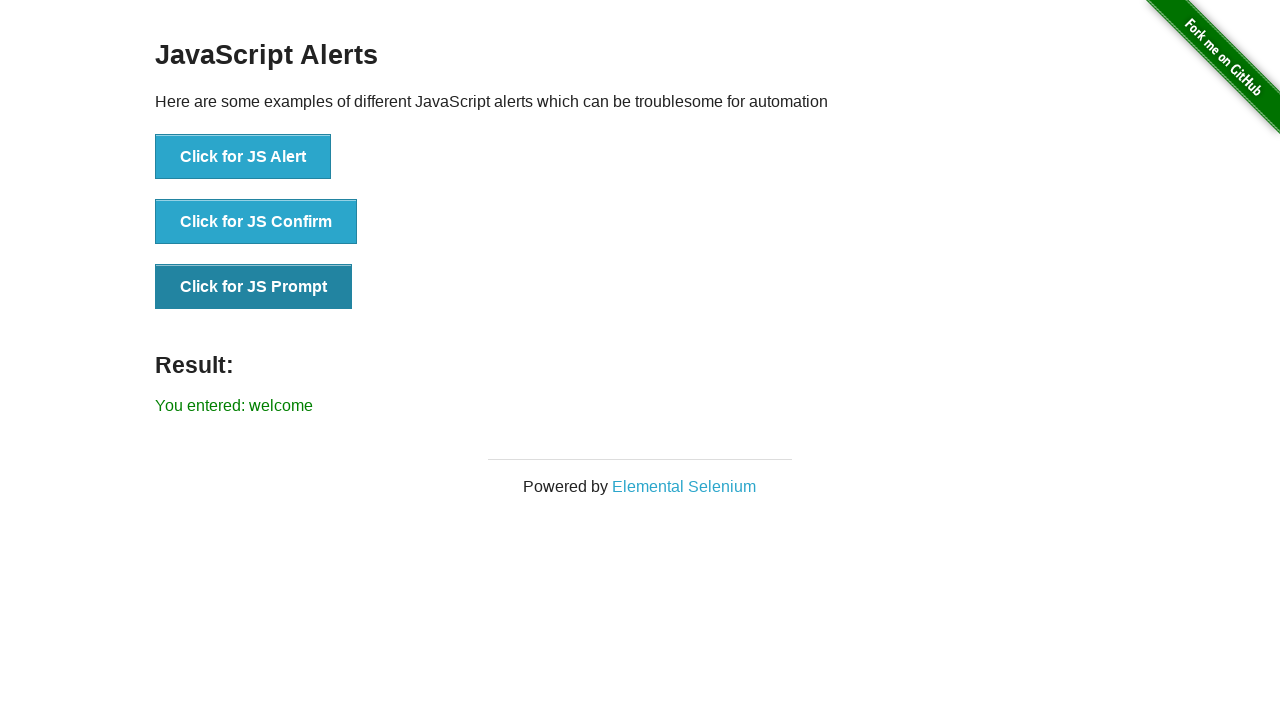

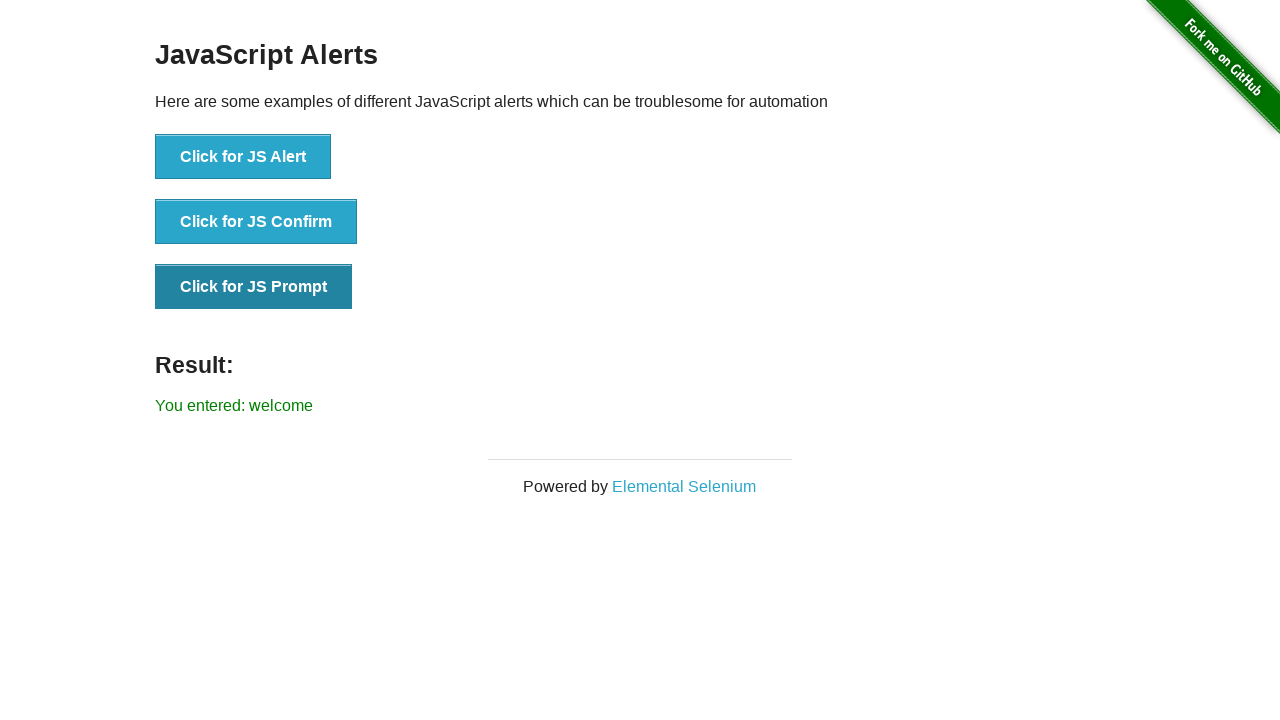